Tests dropdown selection functionality by navigating to the dropdown page and selecting options by visible text and by value.

Starting URL: http://the-internet.herokuapp.com

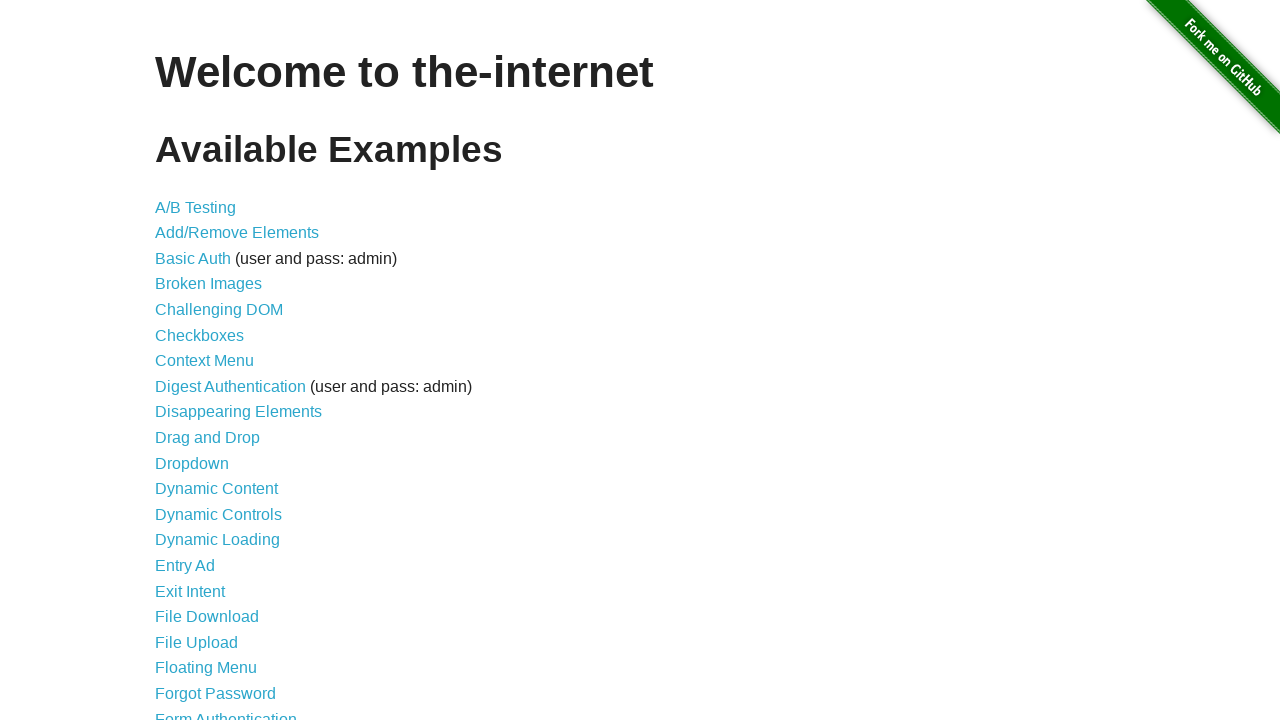

Clicked on dropdown link at (192, 463) on a[href='/dropdown']
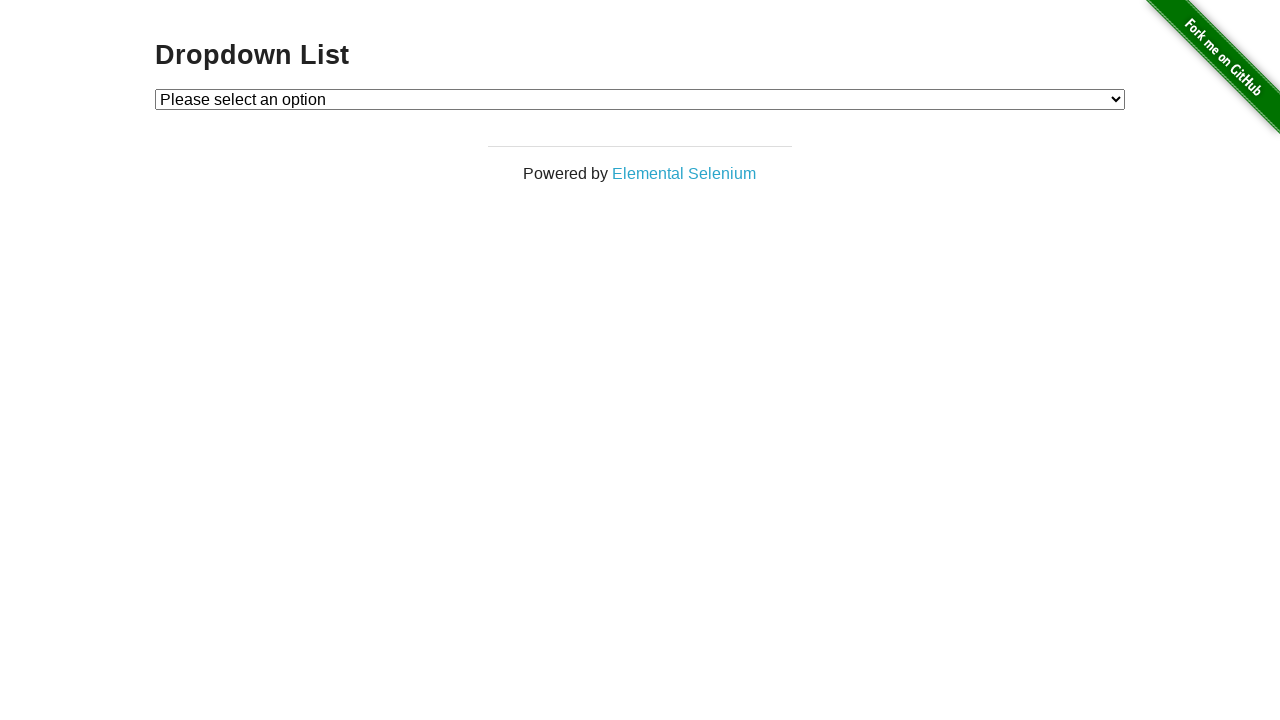

Dropdown element loaded
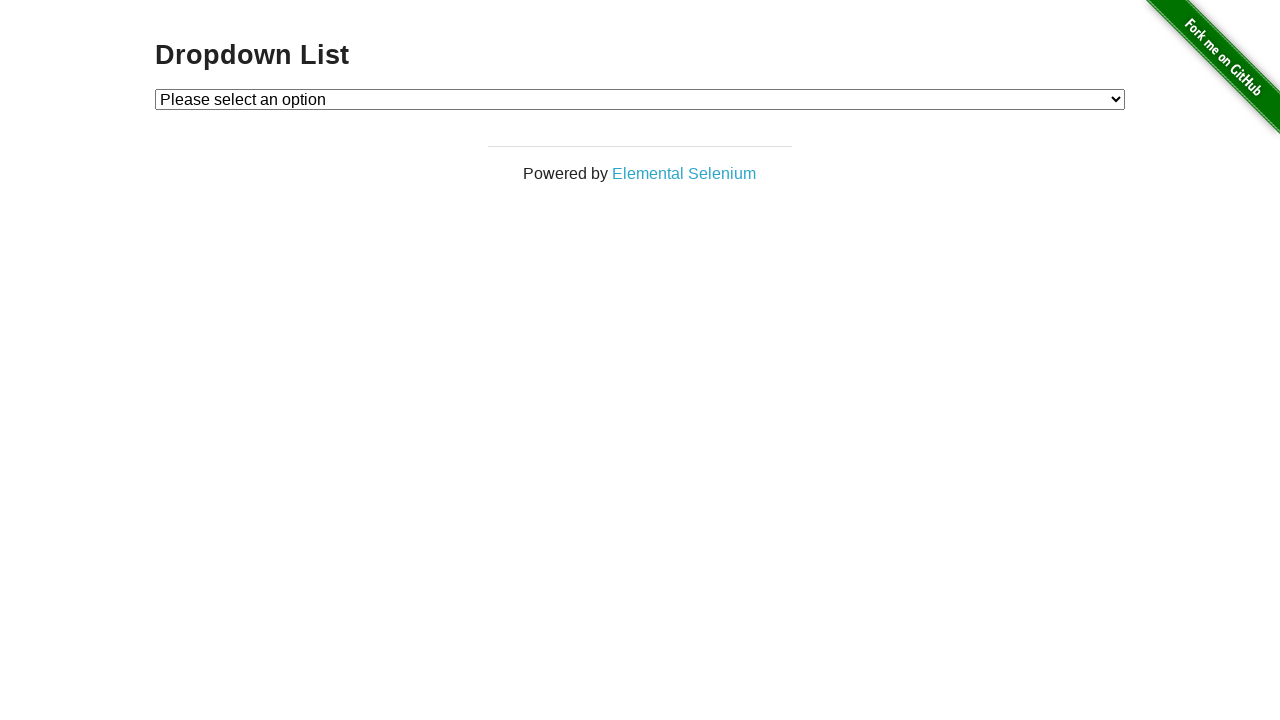

Selected Option 1 by visible text on #dropdown
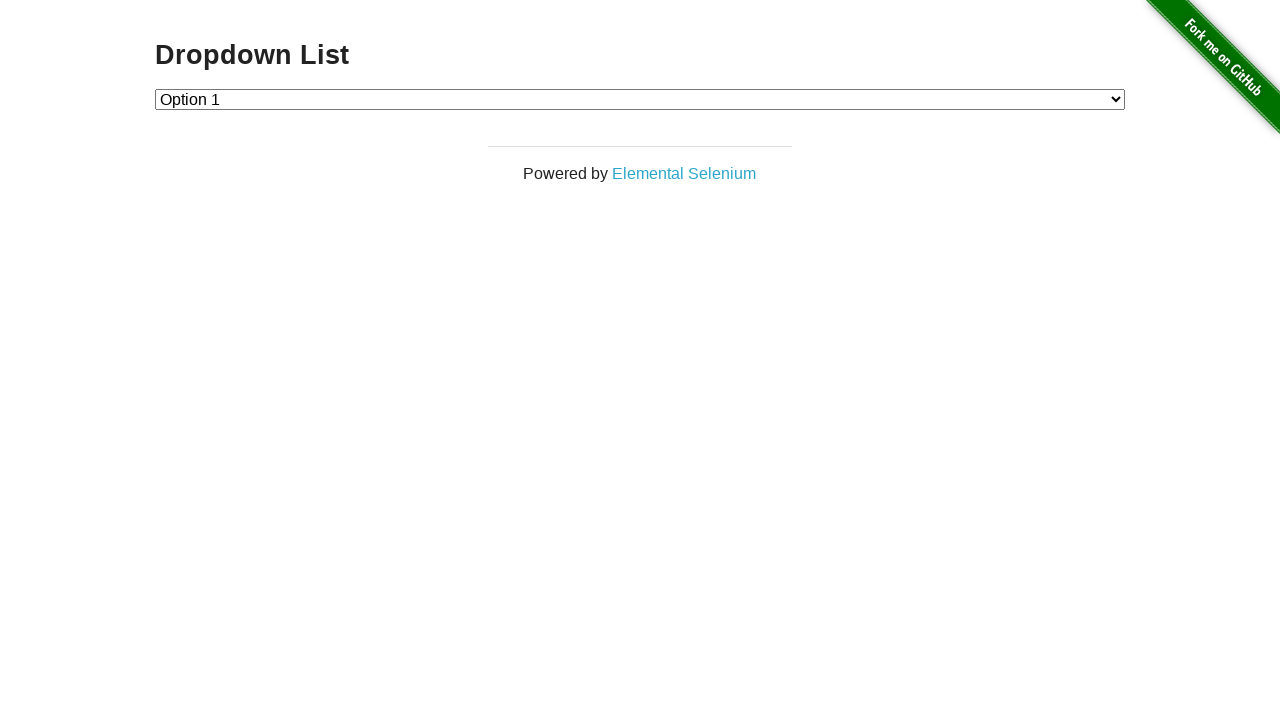

Selected Option 2 by value on #dropdown
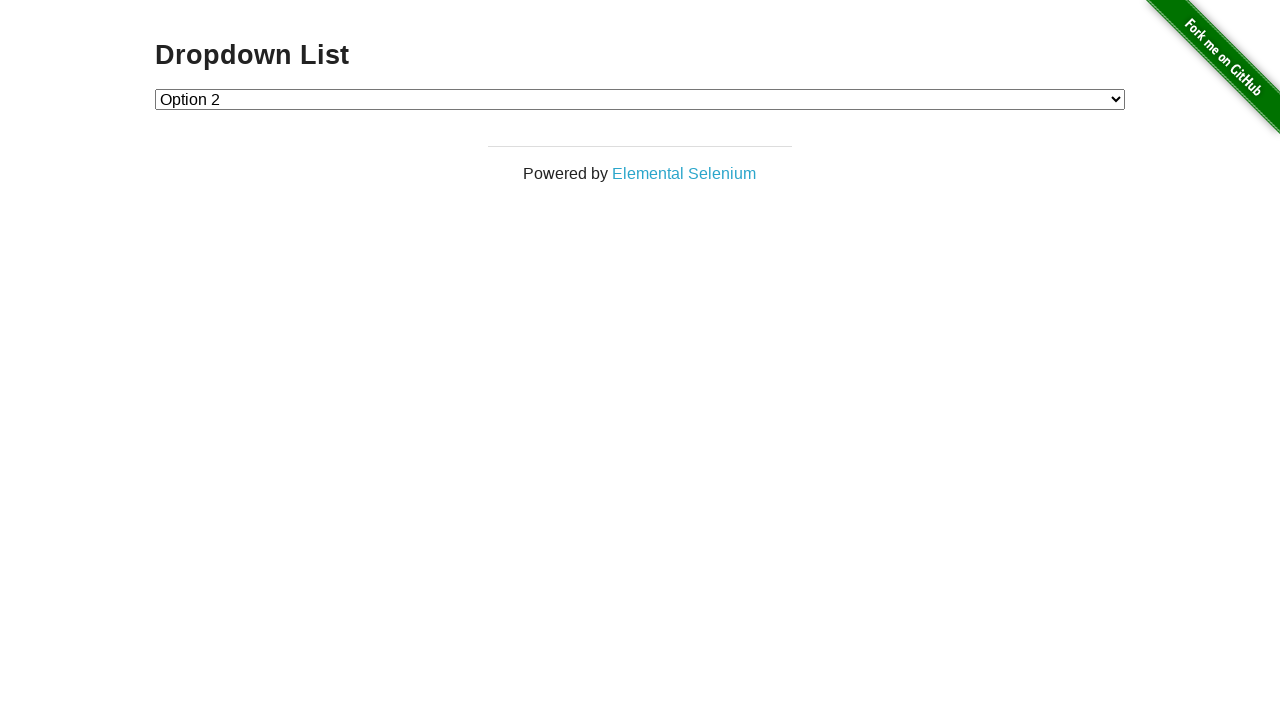

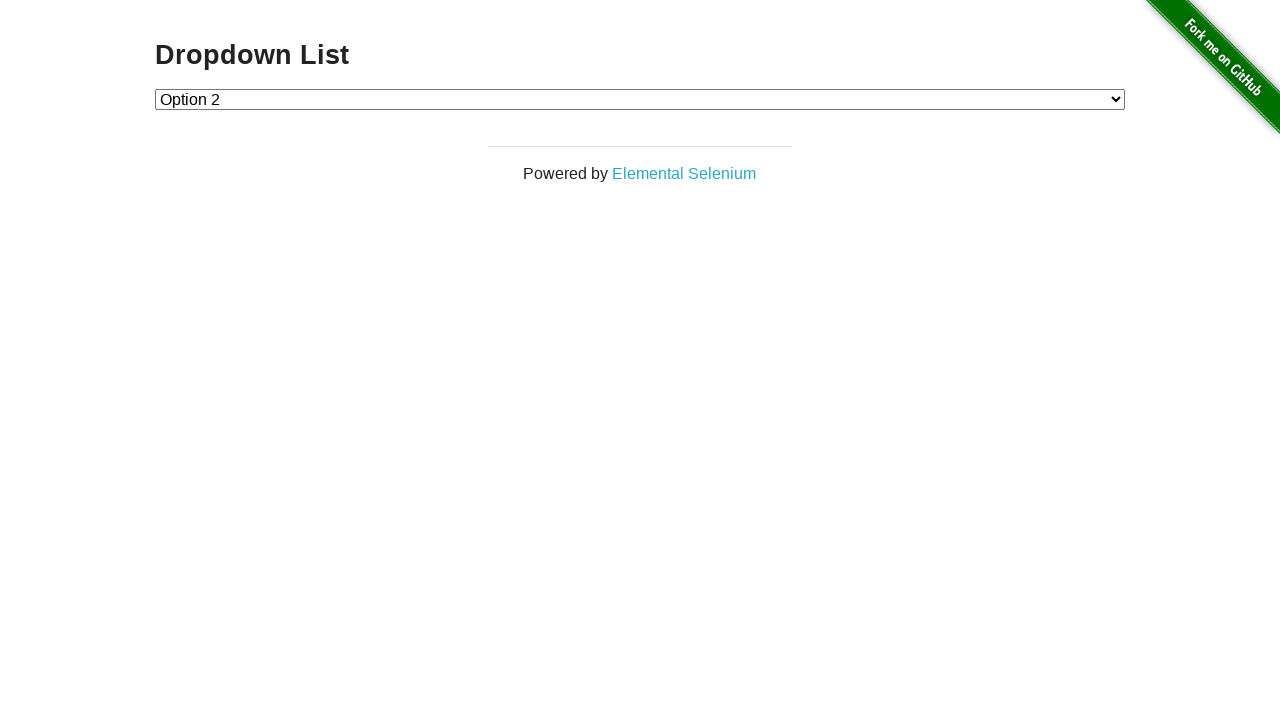